Tests multiple window handling by opening multiple new windows and switching to the one with specific URL

Starting URL: https://the-internet.herokuapp.com/windows

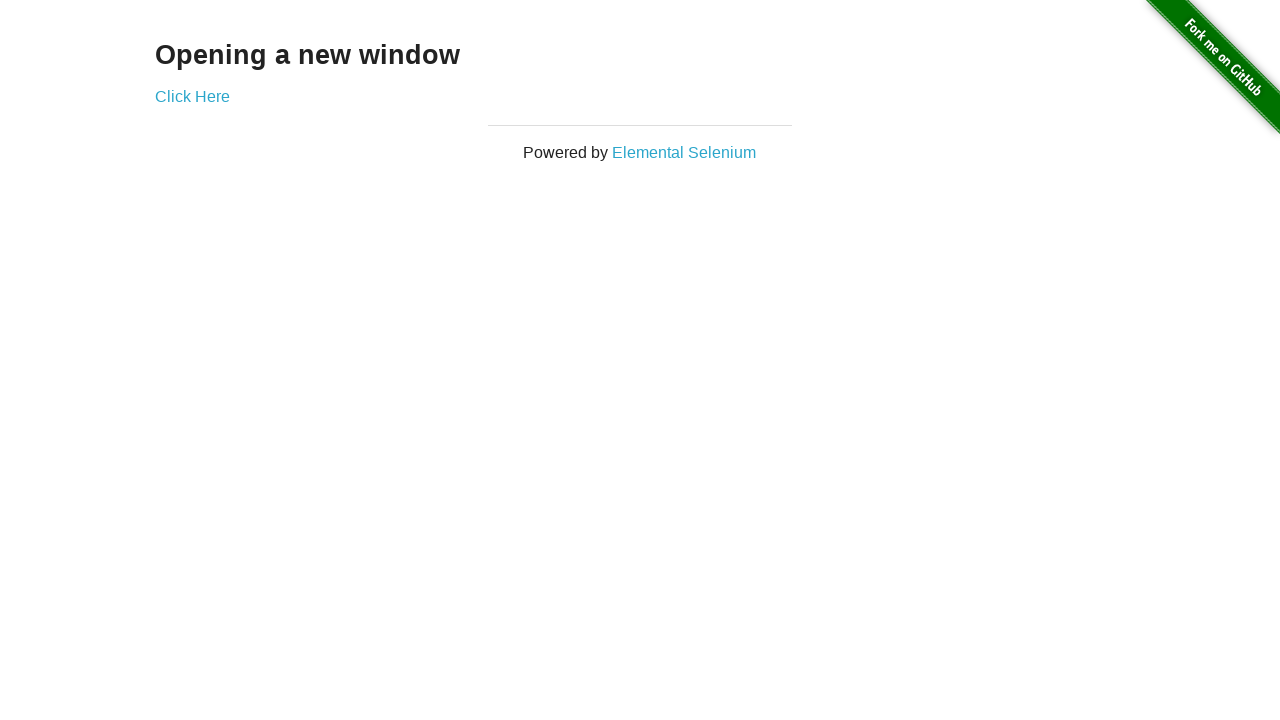

Clicked 'Click Here' link to open first new window at (192, 96) on text=Click Here
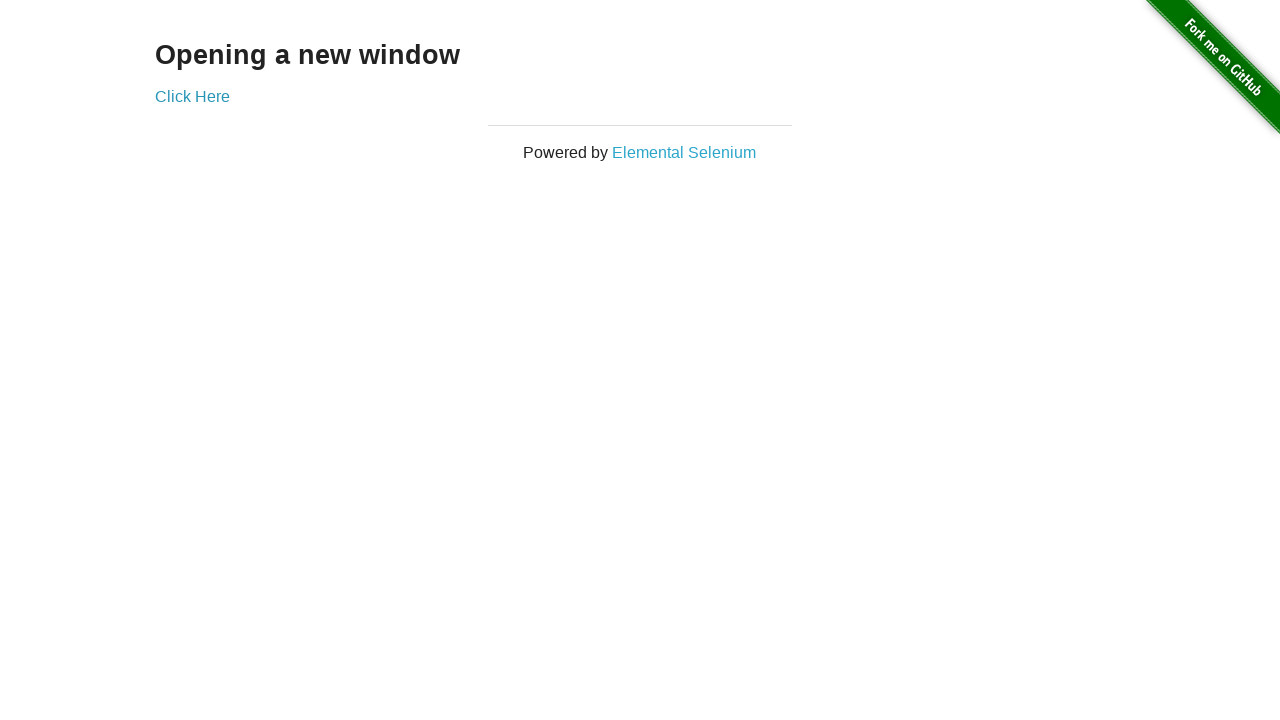

Clicked 'Click Here' link to open second new window at (192, 96) on text=Click Here
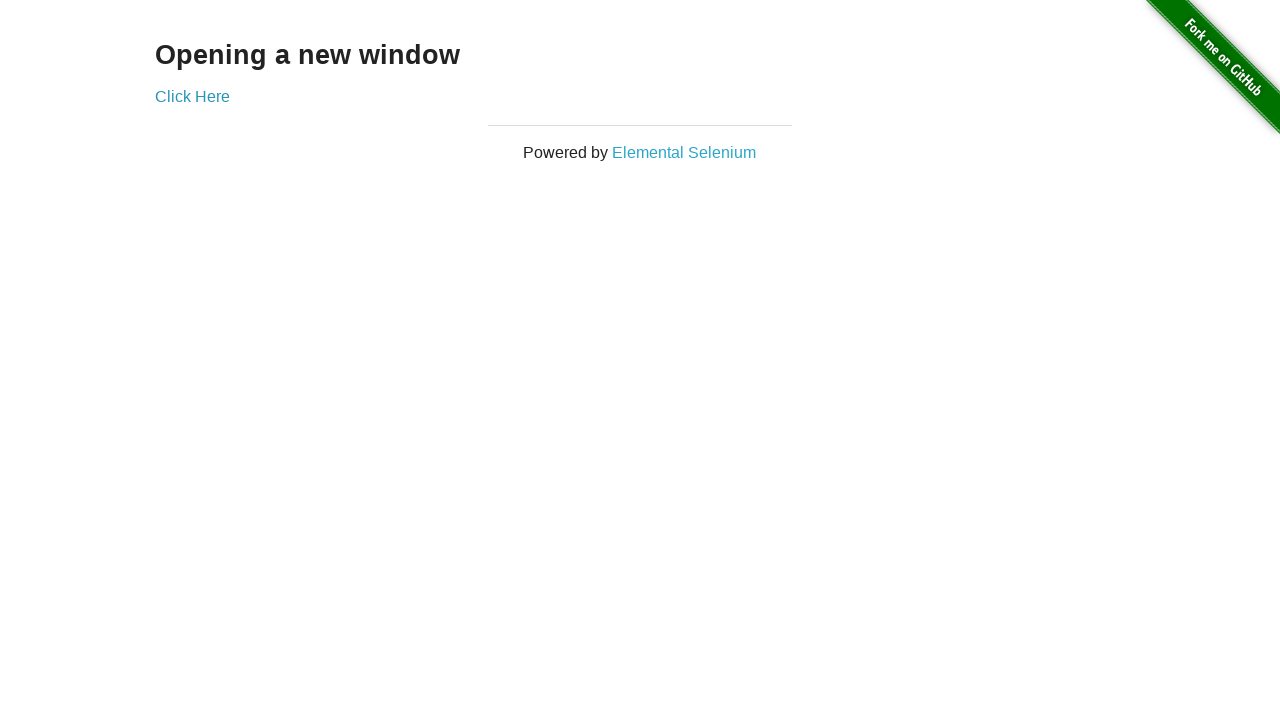

Retrieved all window contexts
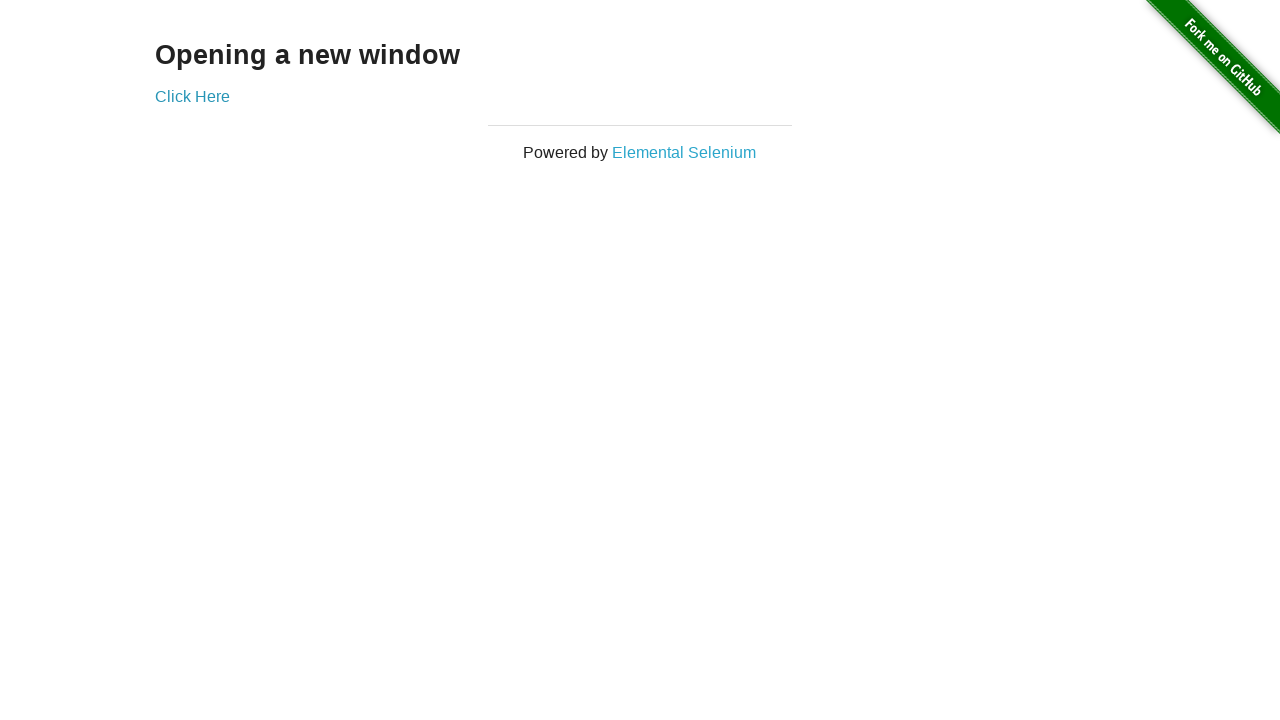

Switched to window with URL 'https://the-internet.herokuapp.com/windows/new'
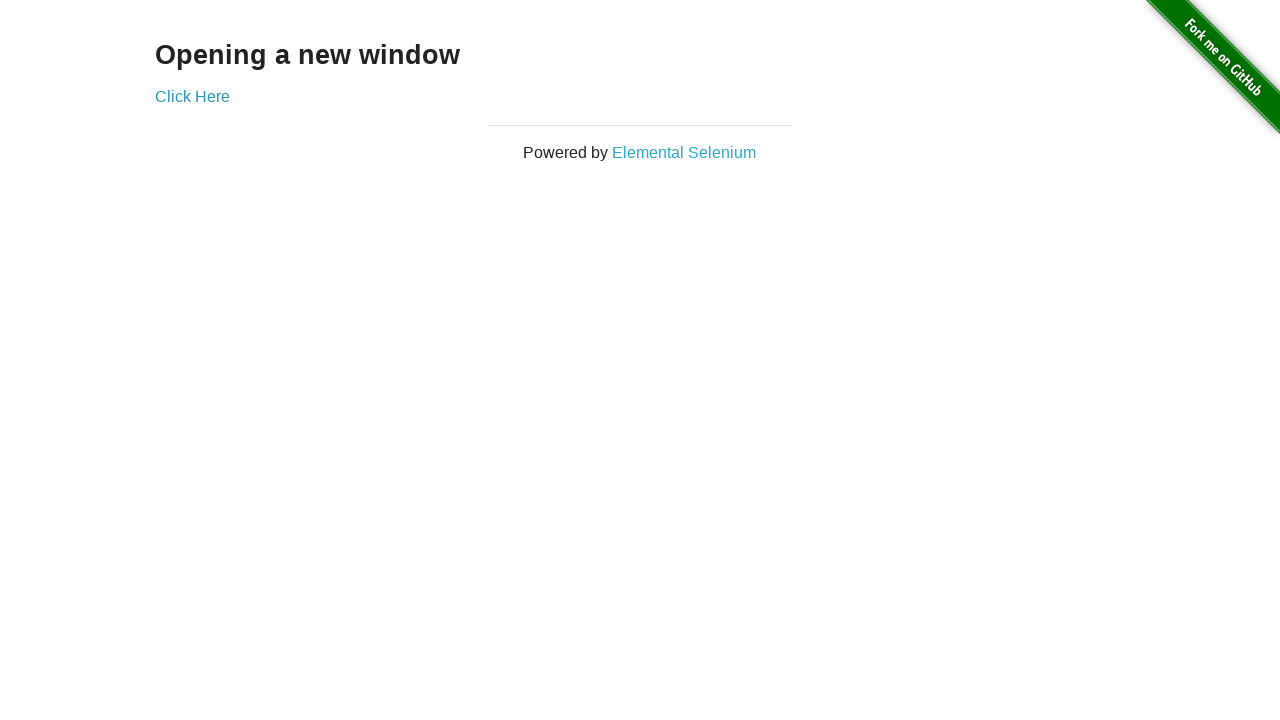

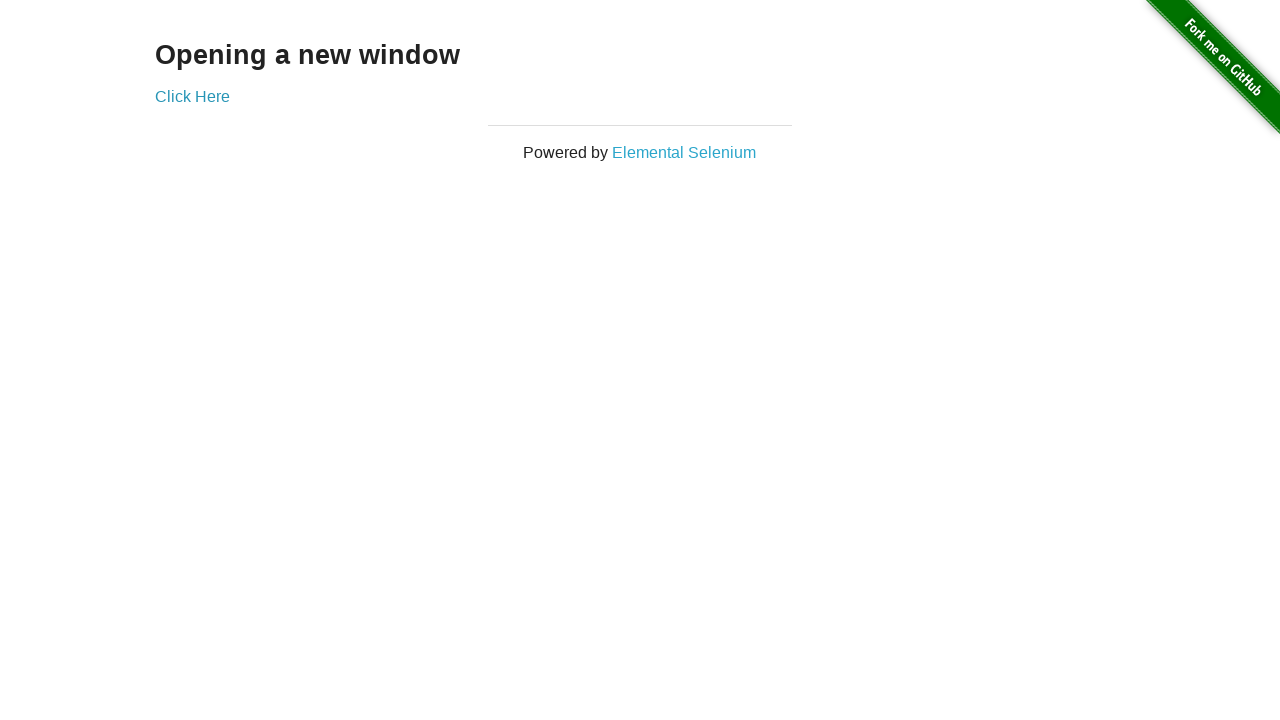